Tests the Banko plate lookup functionality by entering a plate ID into the input field, clicking the submit button, and verifying that plate numbers are displayed in a table.

Starting URL: https://mercantech.github.io/Banko/

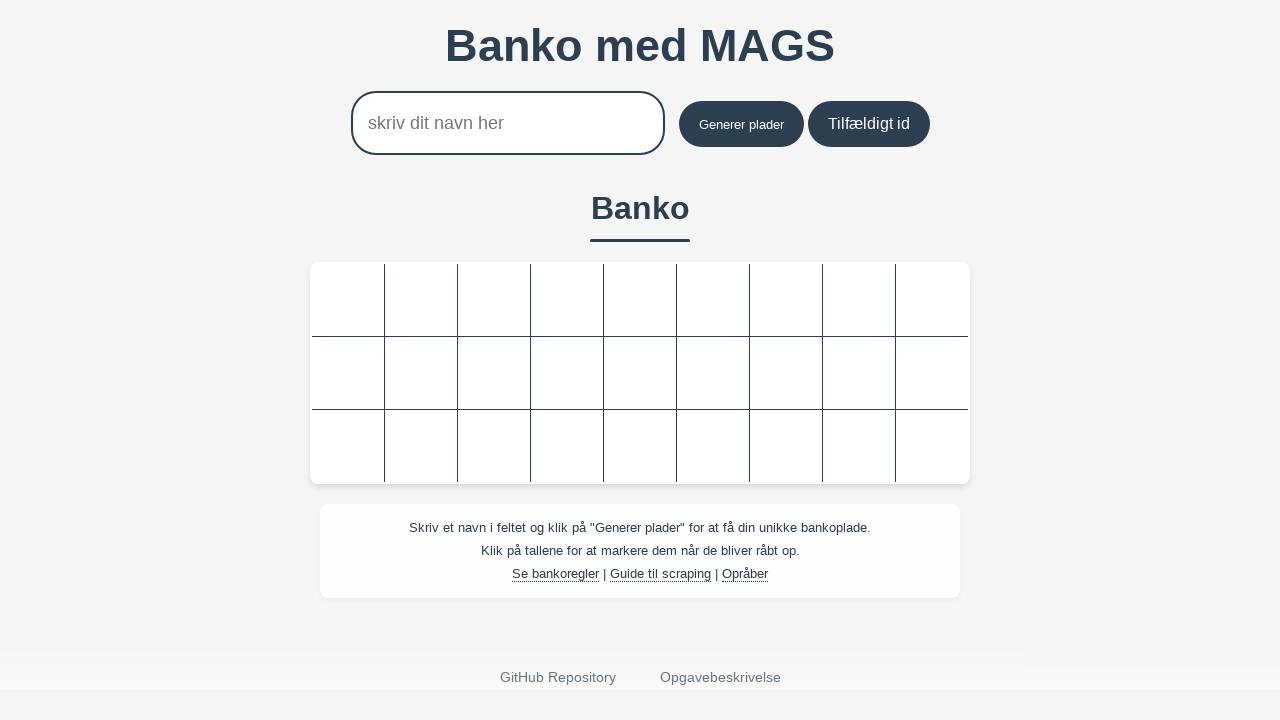

Filled plate ID input field with '12345' on #tekstboks
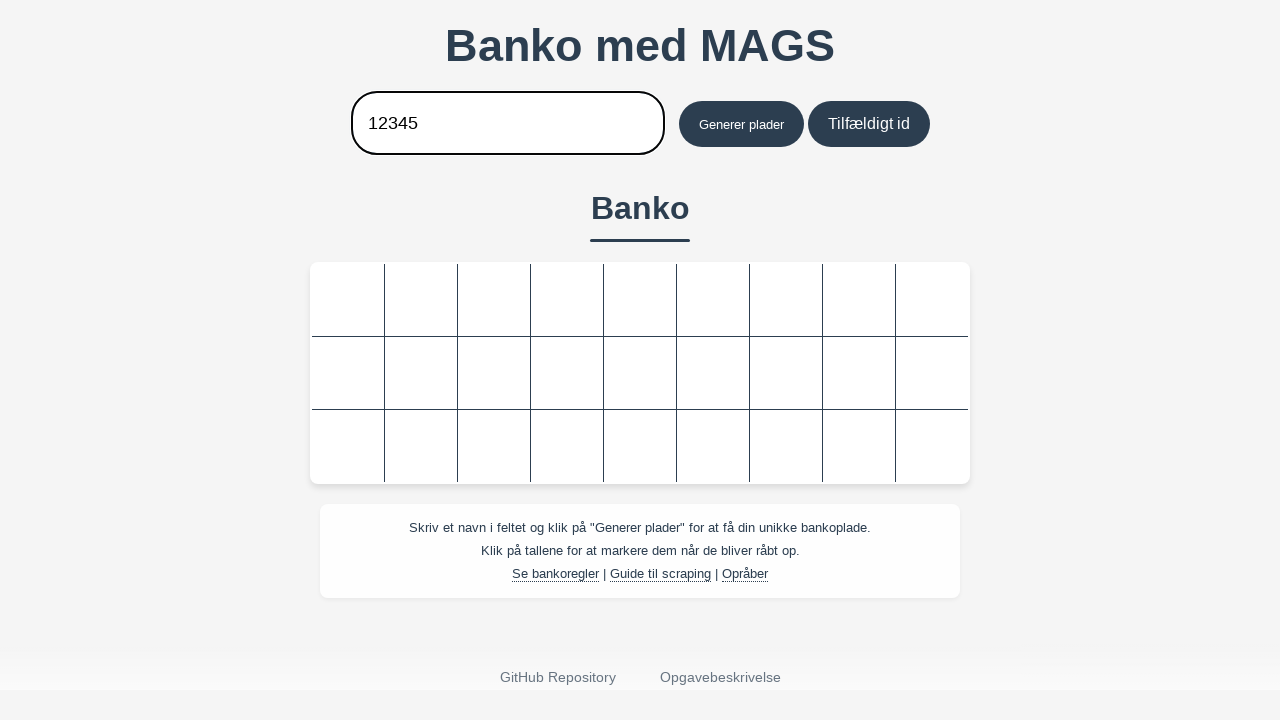

Clicked submit button to lookup plate at (741, 124) on #knap
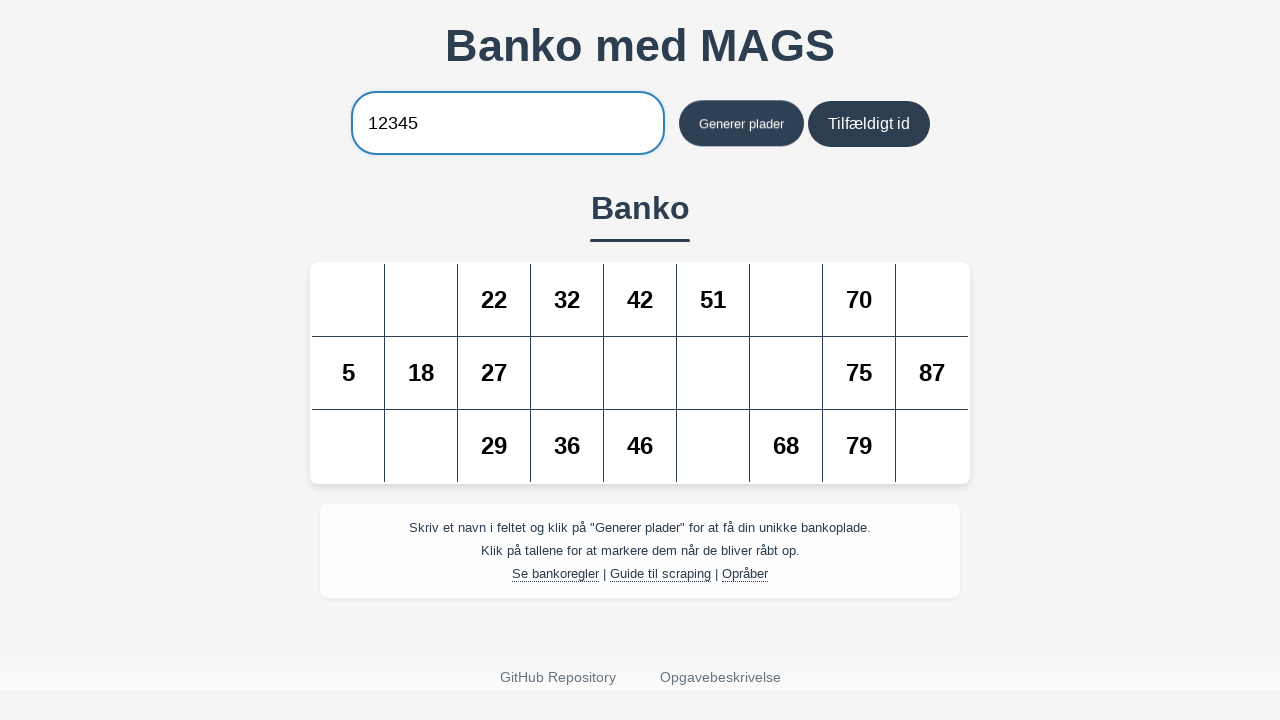

Table rows loaded with results
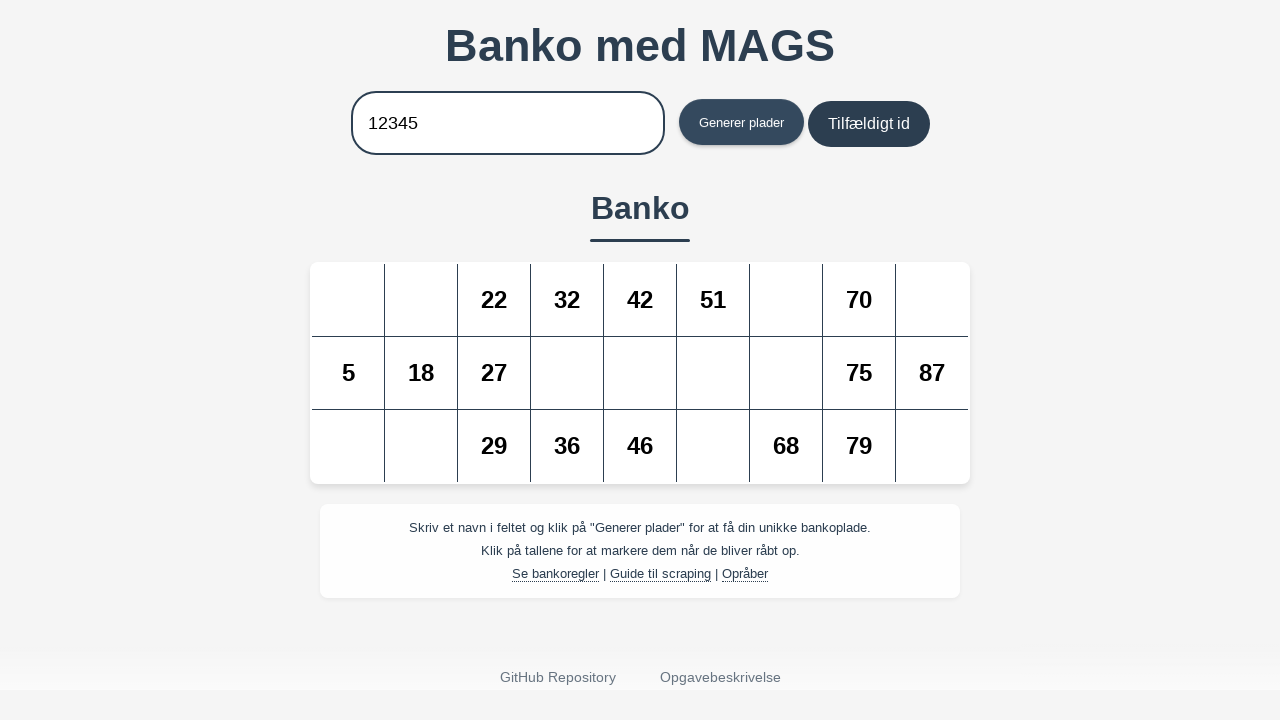

Verified that plate numbers are displayed in table data cells
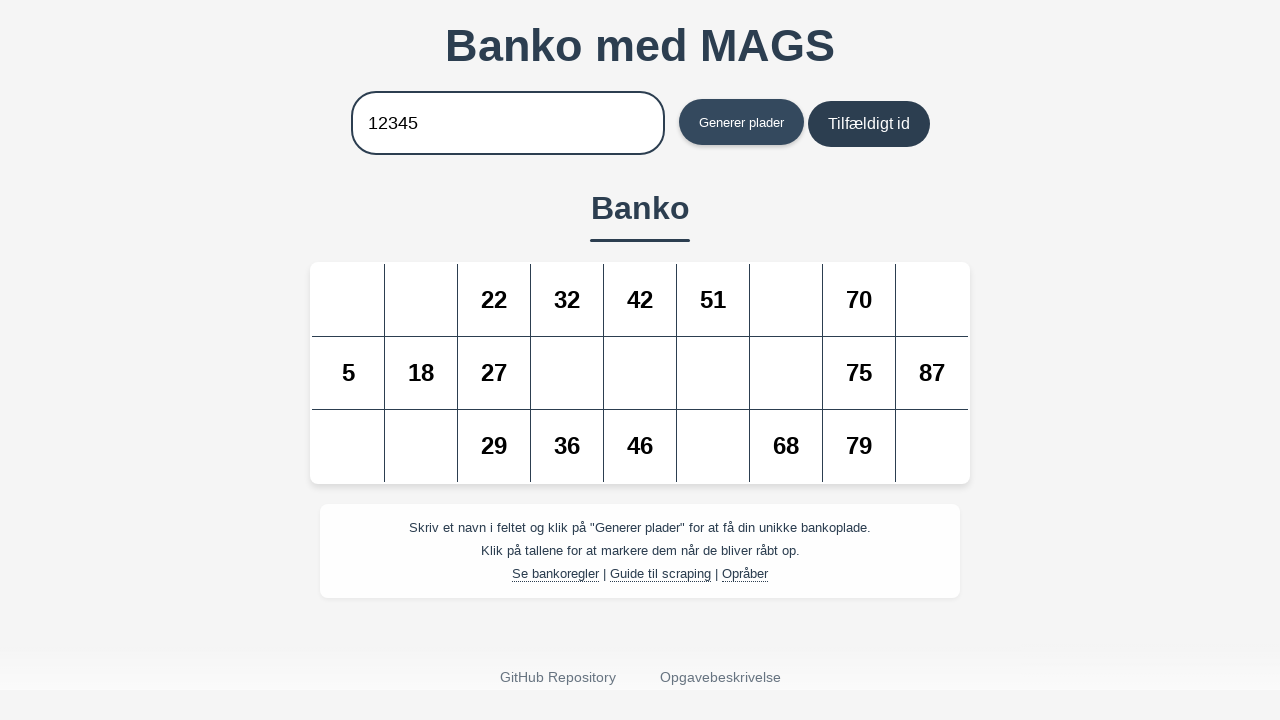

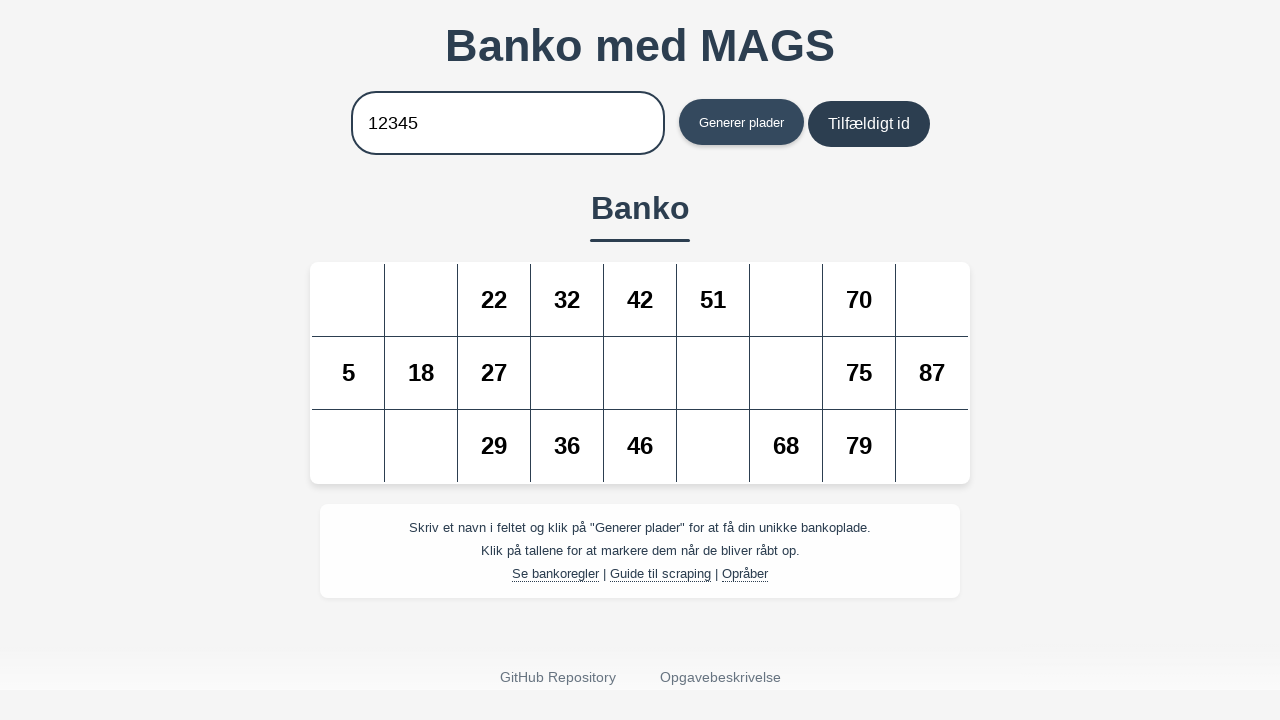